Tests selection functionality by clicking radio button and checkbox, verifying their selected states, then unselecting the checkbox

Starting URL: https://automationfc.github.io/basic-form/index.html

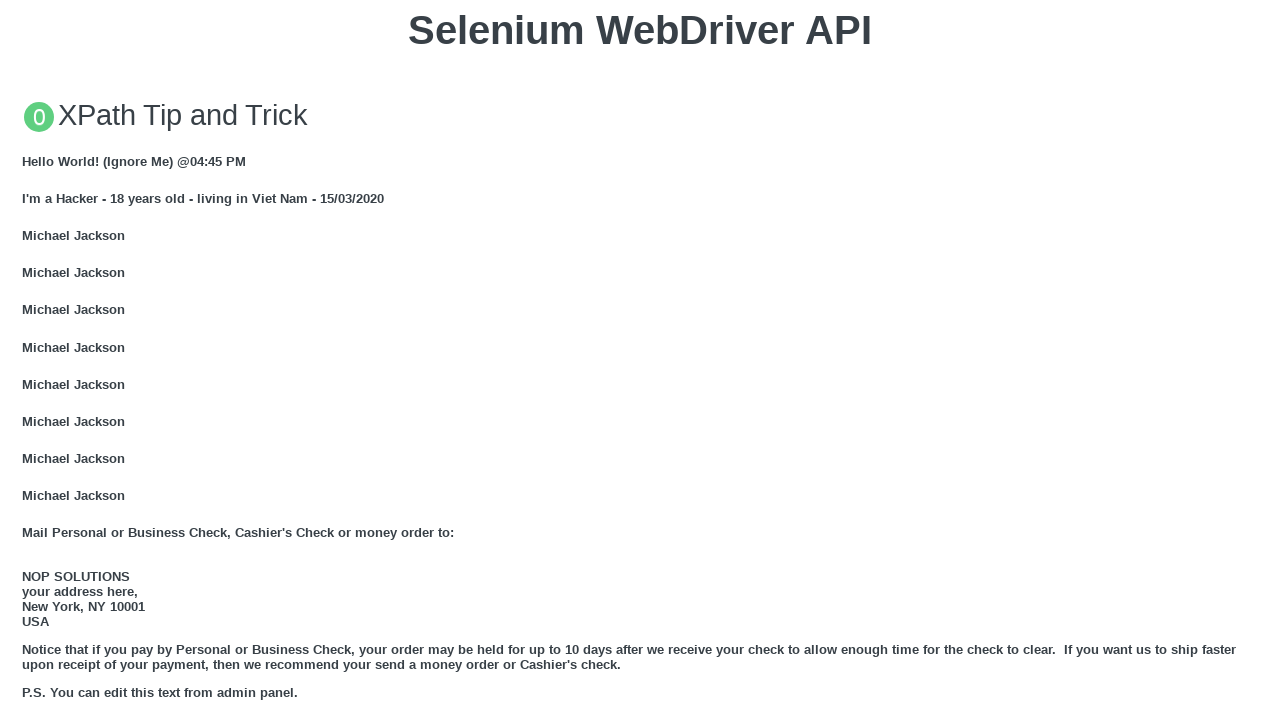

Clicked 'Under 18' radio button at (28, 360) on #under_18
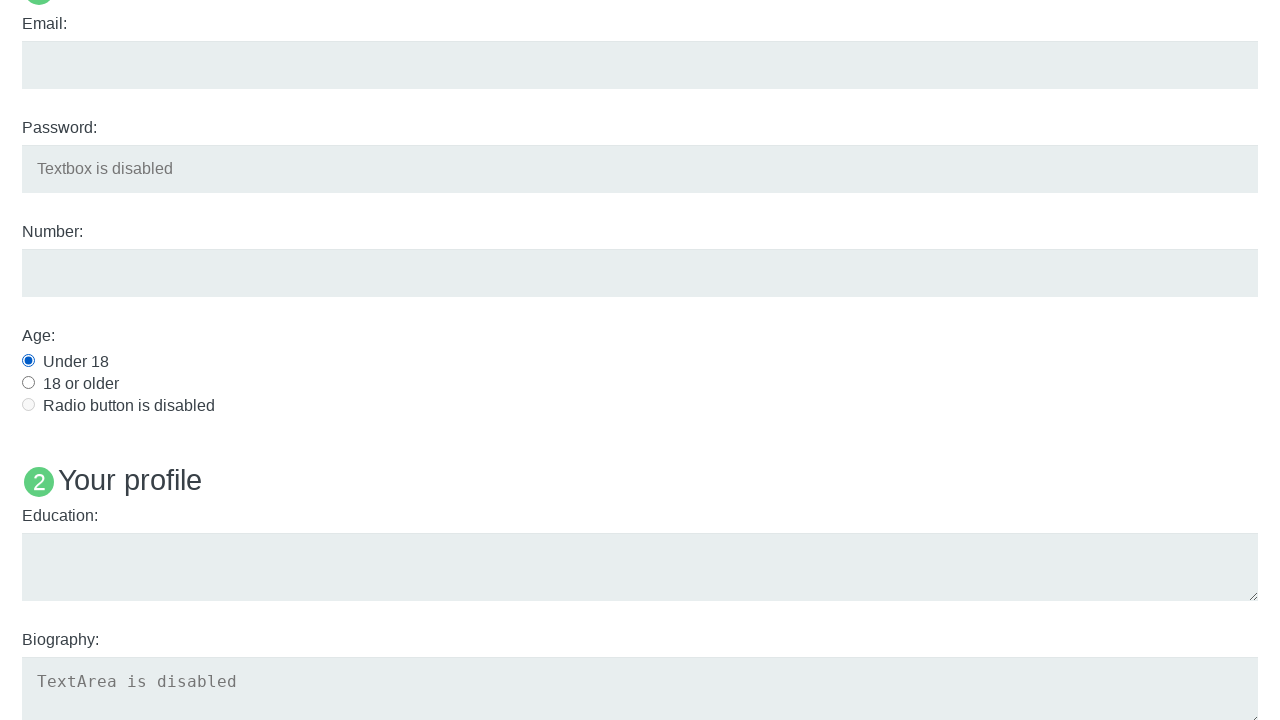

Clicked Java checkbox at (28, 361) on #java
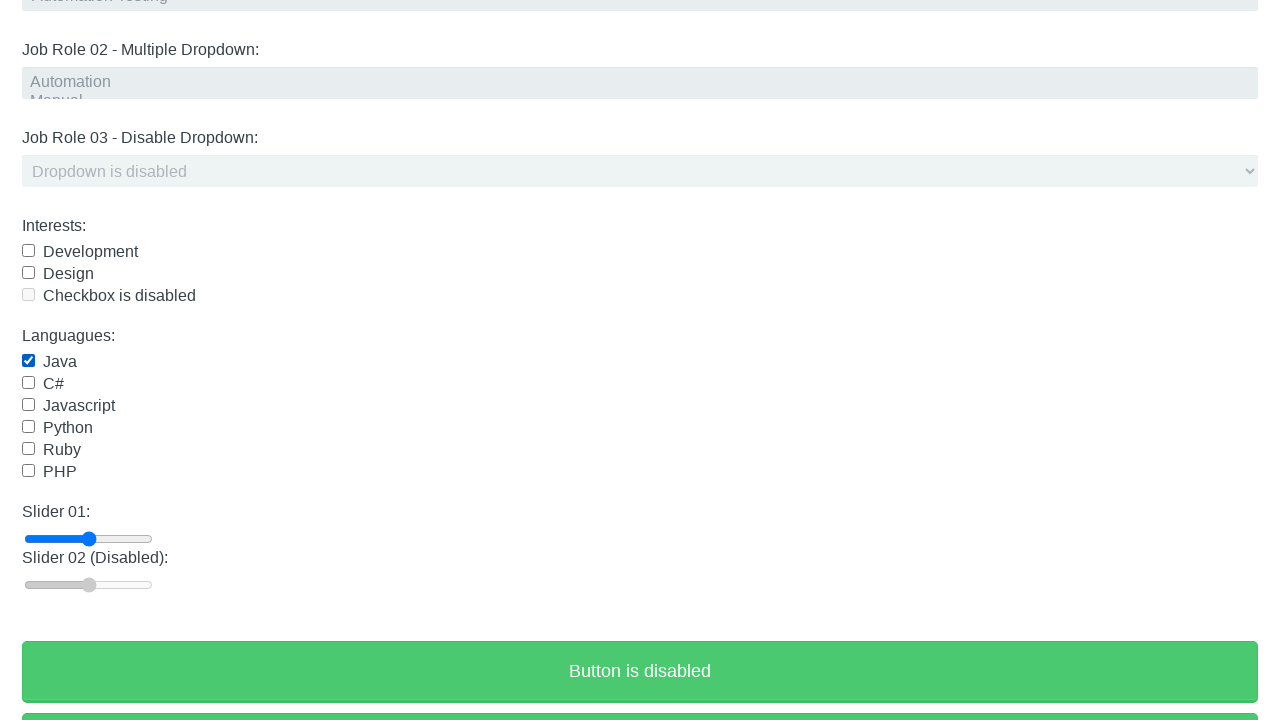

Verified 'Under 18' radio button is selected
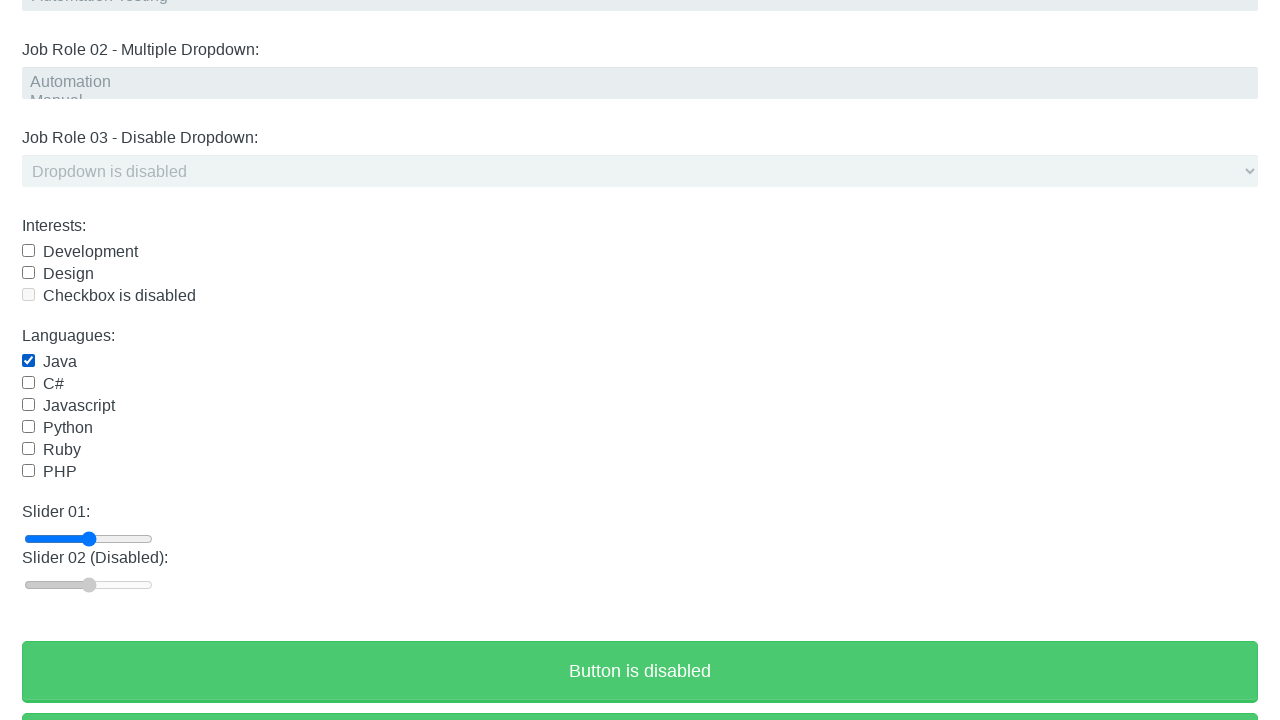

Verified Java checkbox is selected
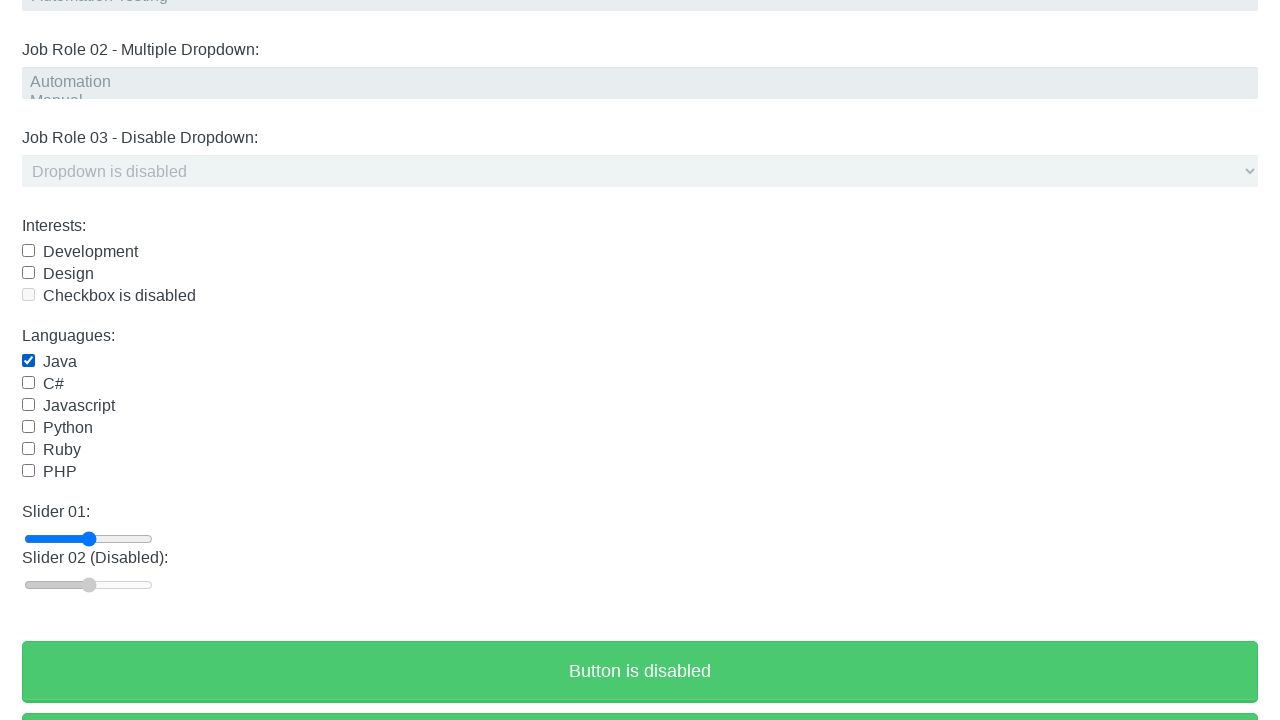

Clicked Java checkbox again to unselect at (28, 361) on #java
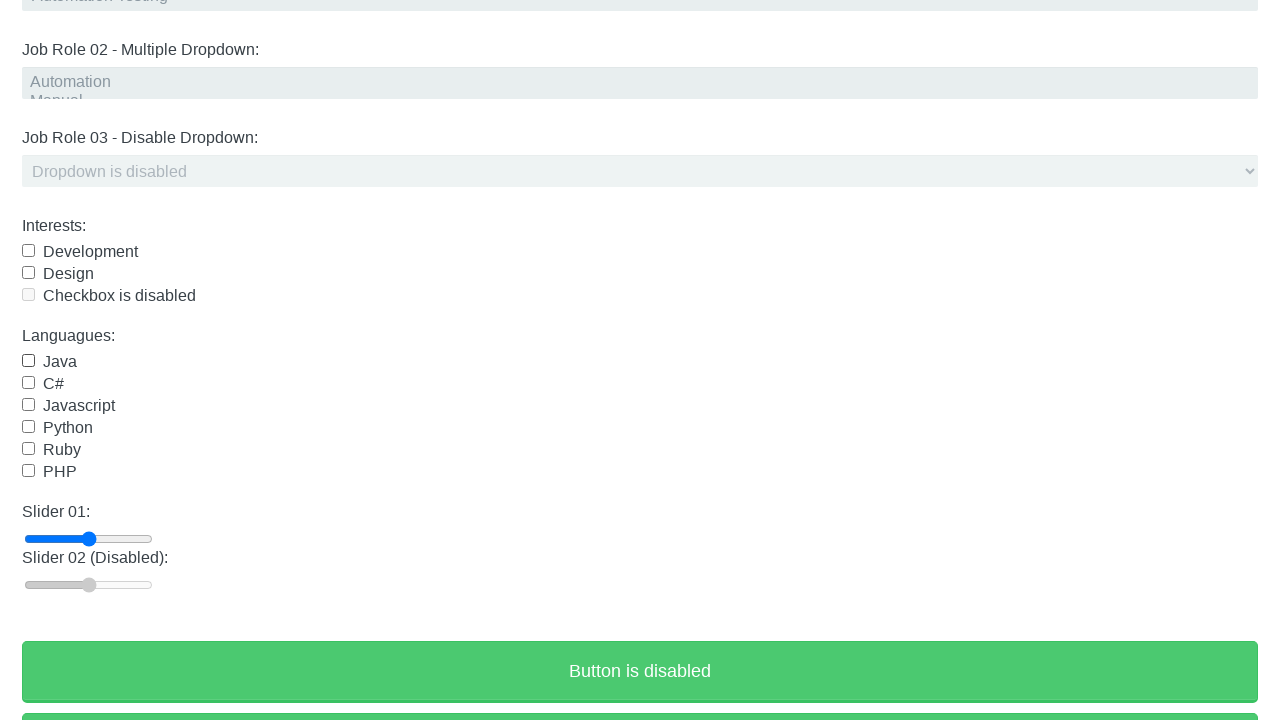

Verified Java checkbox is no longer selected
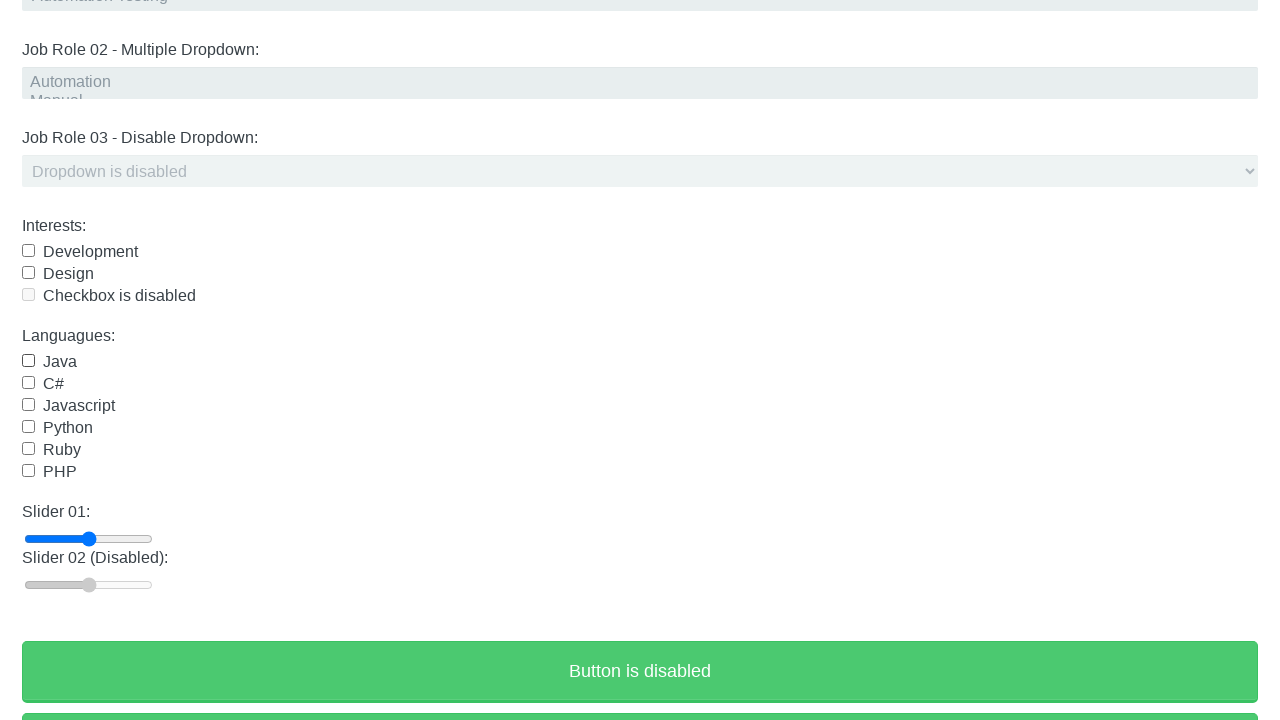

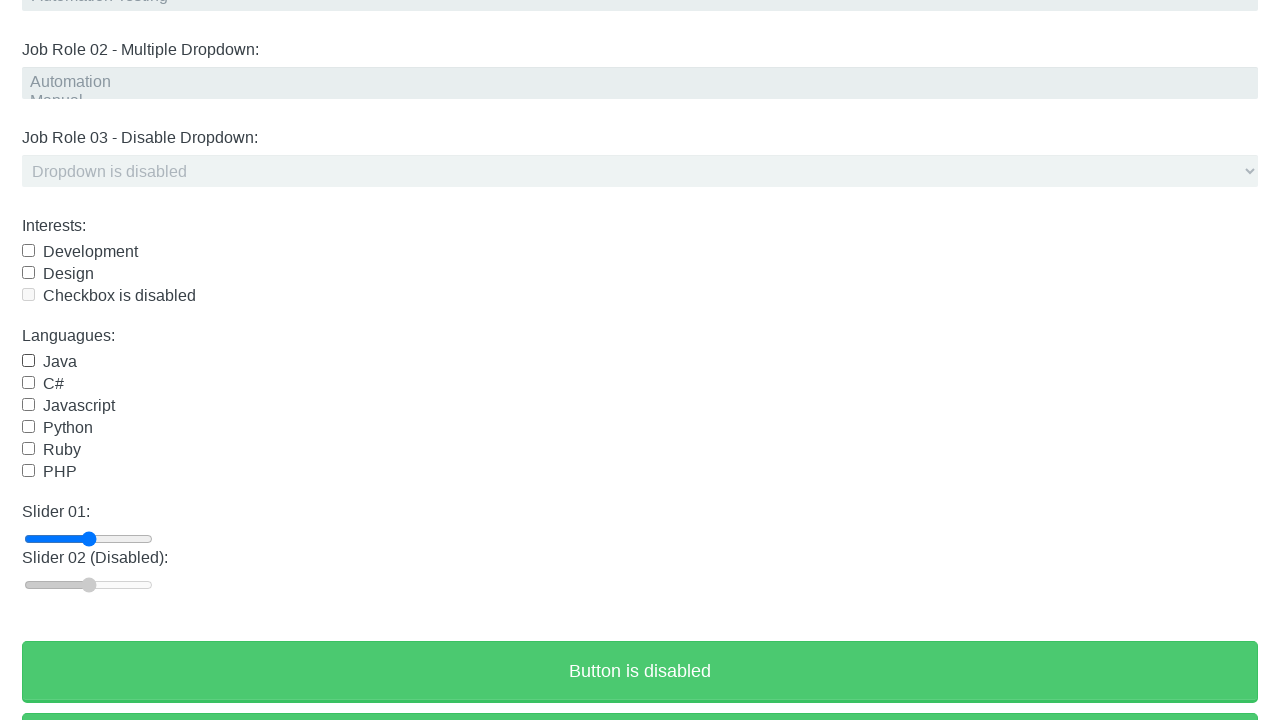